Navigates to an automation practice page and clicks a button to open a new window

Starting URL: https://rahulshettyacademy.com/AutomationPractice/

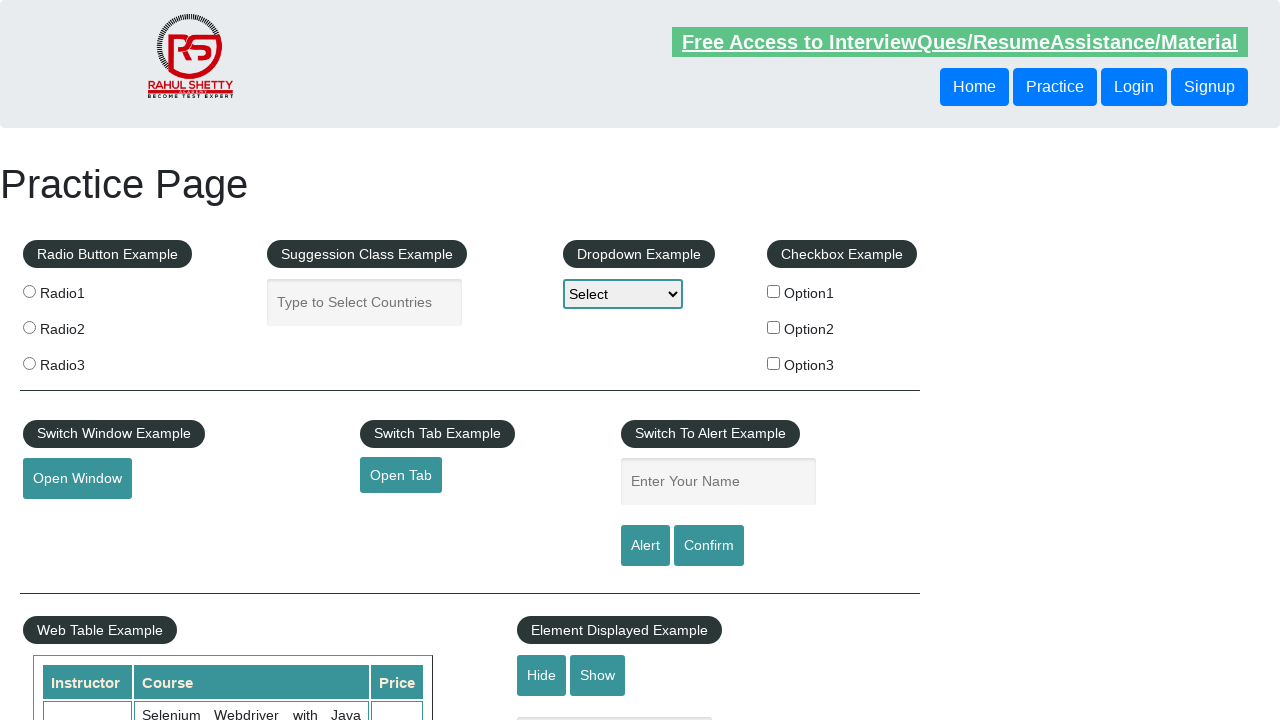

Clicked the open window button at (77, 479) on button#openwindow
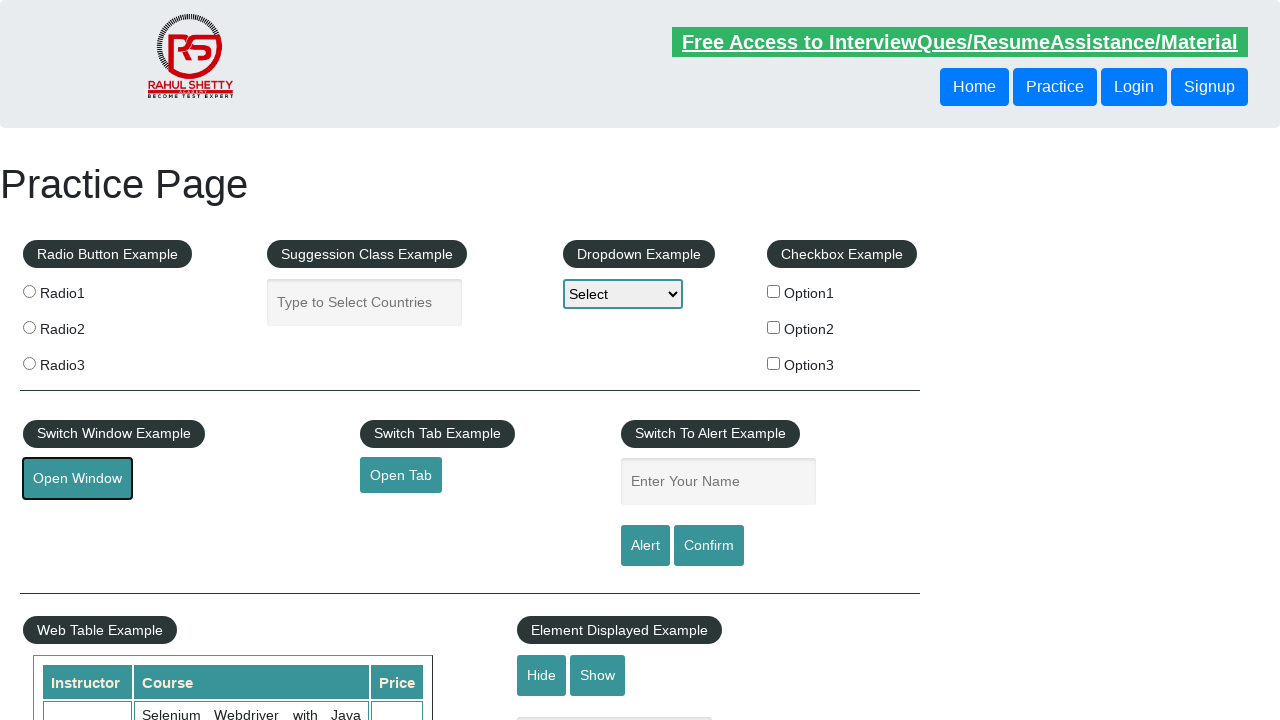

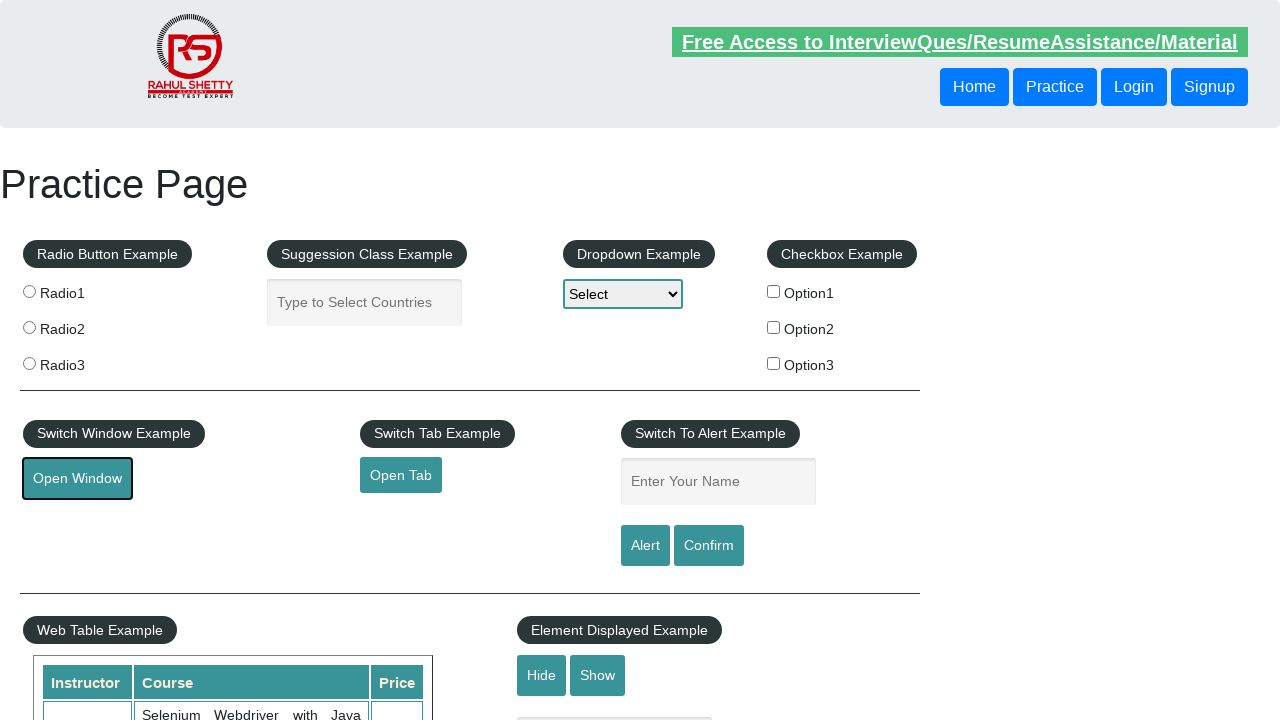